Tests form filling functionality by entering first name, last name, and email into input fields, then clicking a submit button on a tutorial page.

Starting URL: https://www.hyrtutorials.com/p/add-padding-to-containers.html

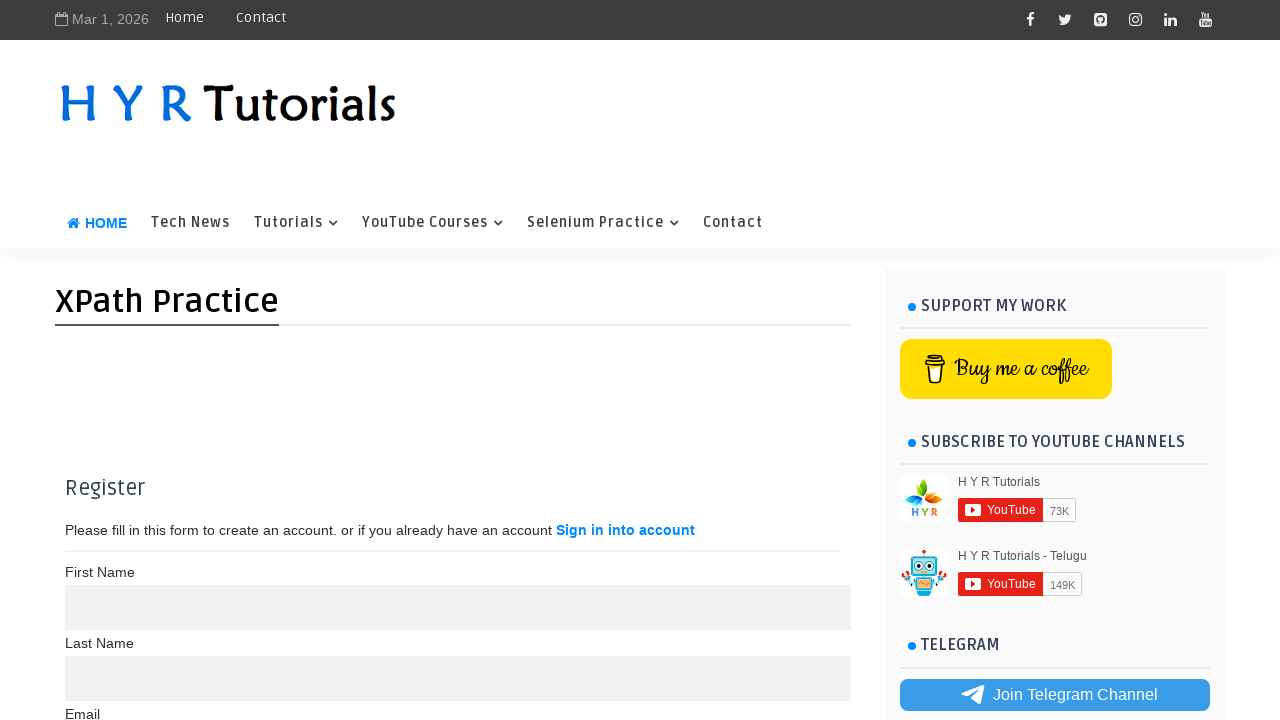

Filled first name field with 'Anoop' on input[name='name']:nth-of-type(1)
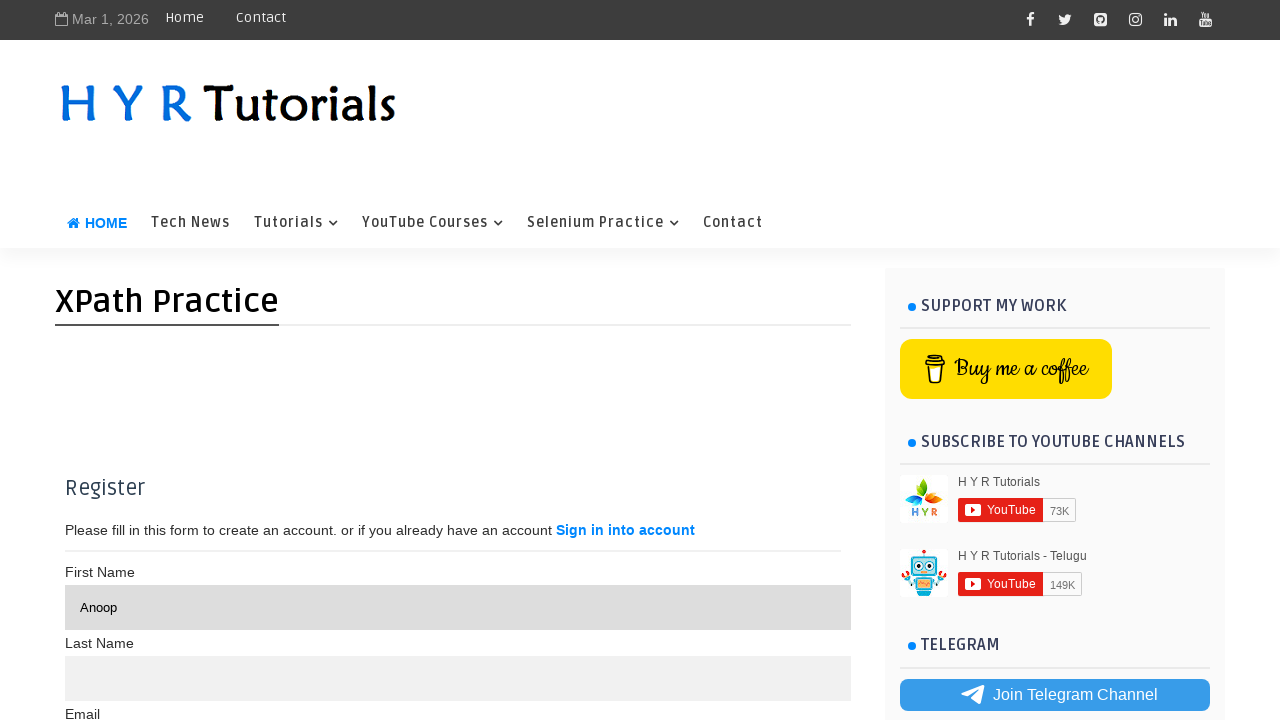

Filled last name field with 'Kumar' on input[name='name']:nth-of-type(2)
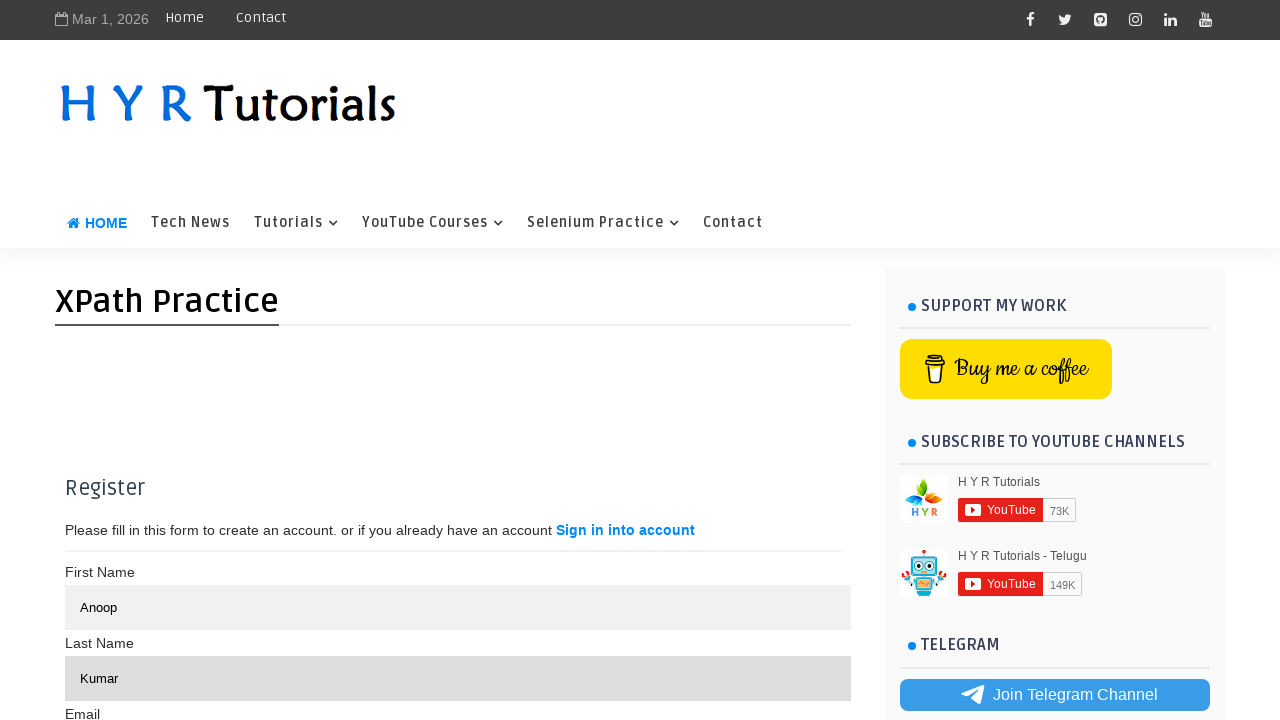

Filled email field with 'testuser7842@example.com' on input >> nth=2
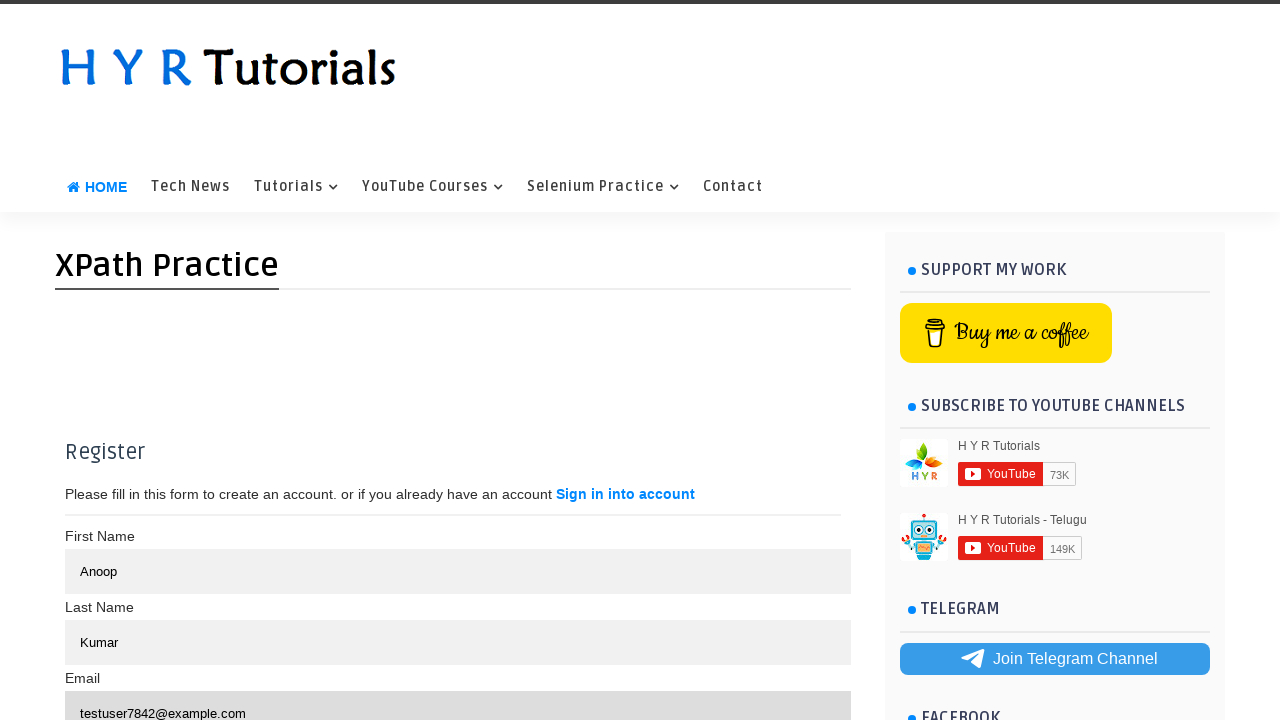

Clicked submit button to submit form at (532, 360) on button >> nth=1
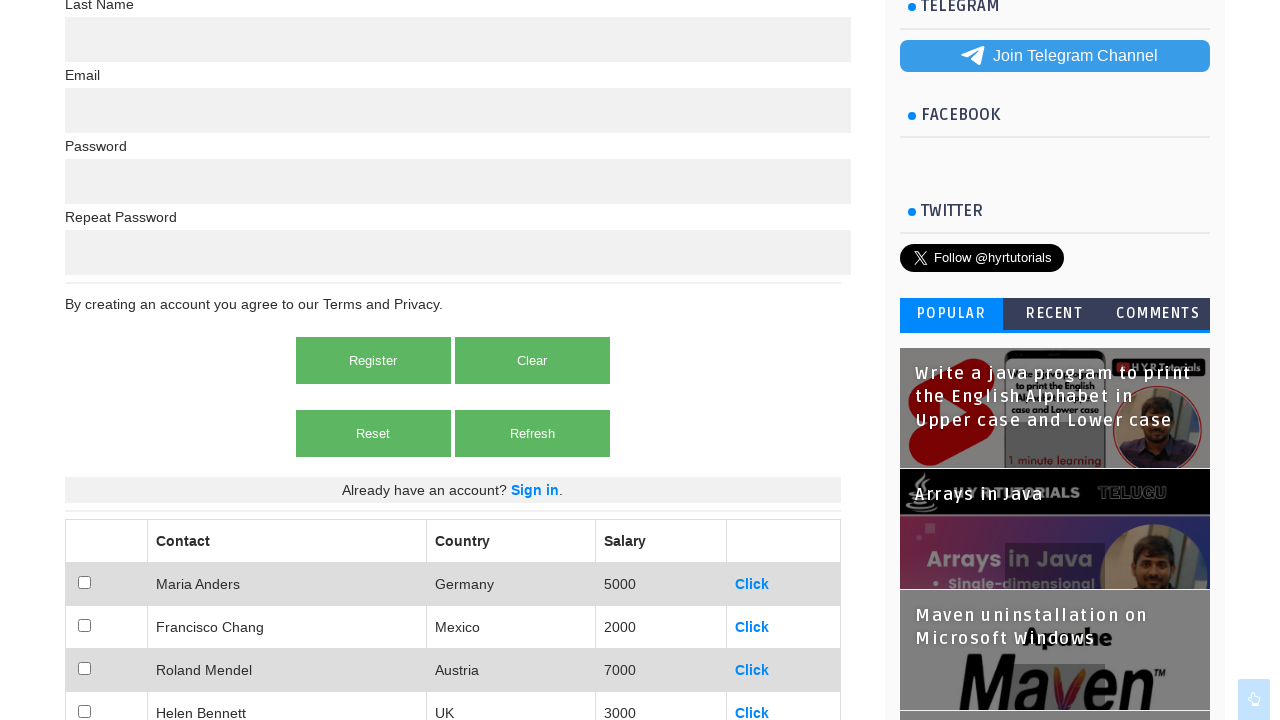

Waited 1000ms for form submission to process
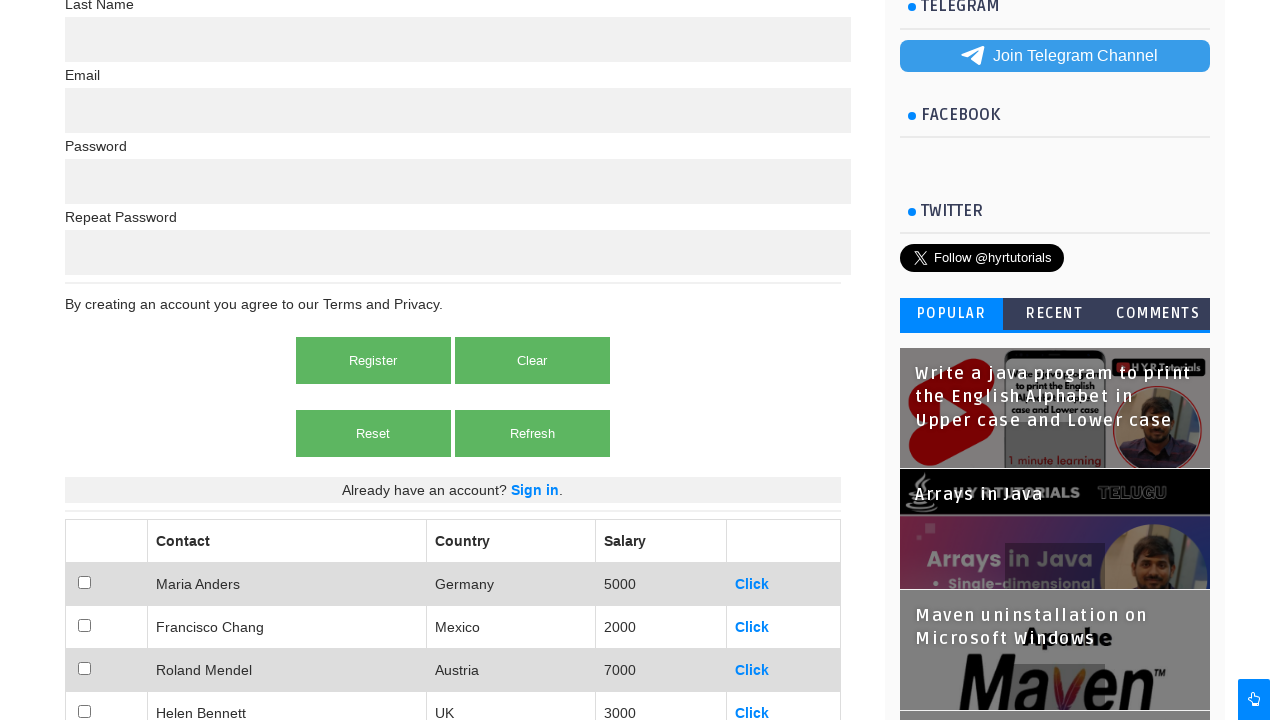

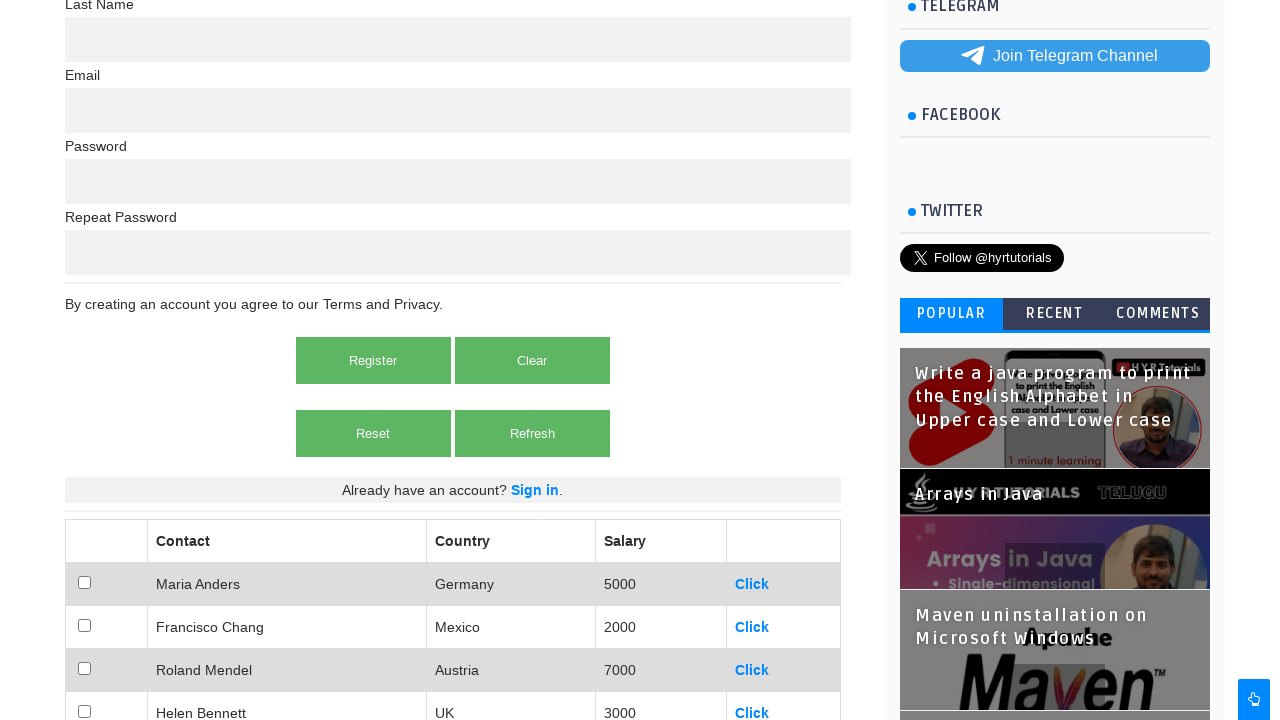